Tests marking individual todo items as complete by checking their checkboxes

Starting URL: https://demo.playwright.dev/todomvc

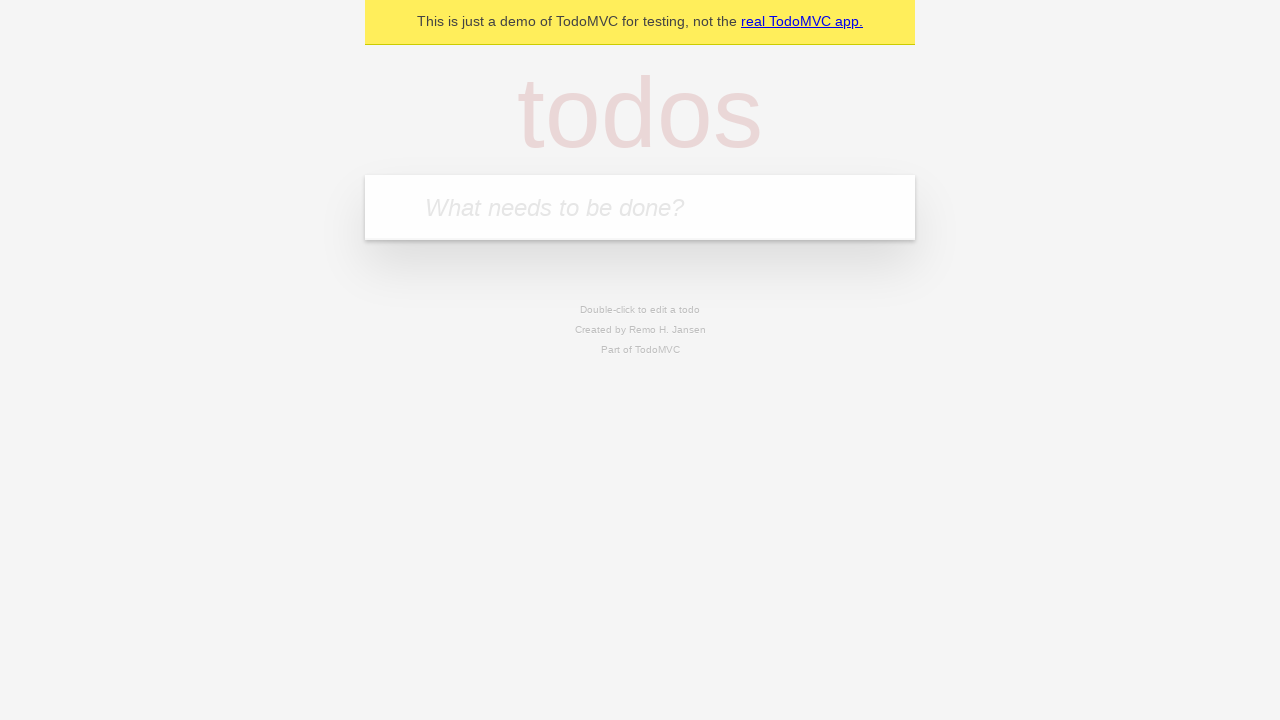

Located the todo input field
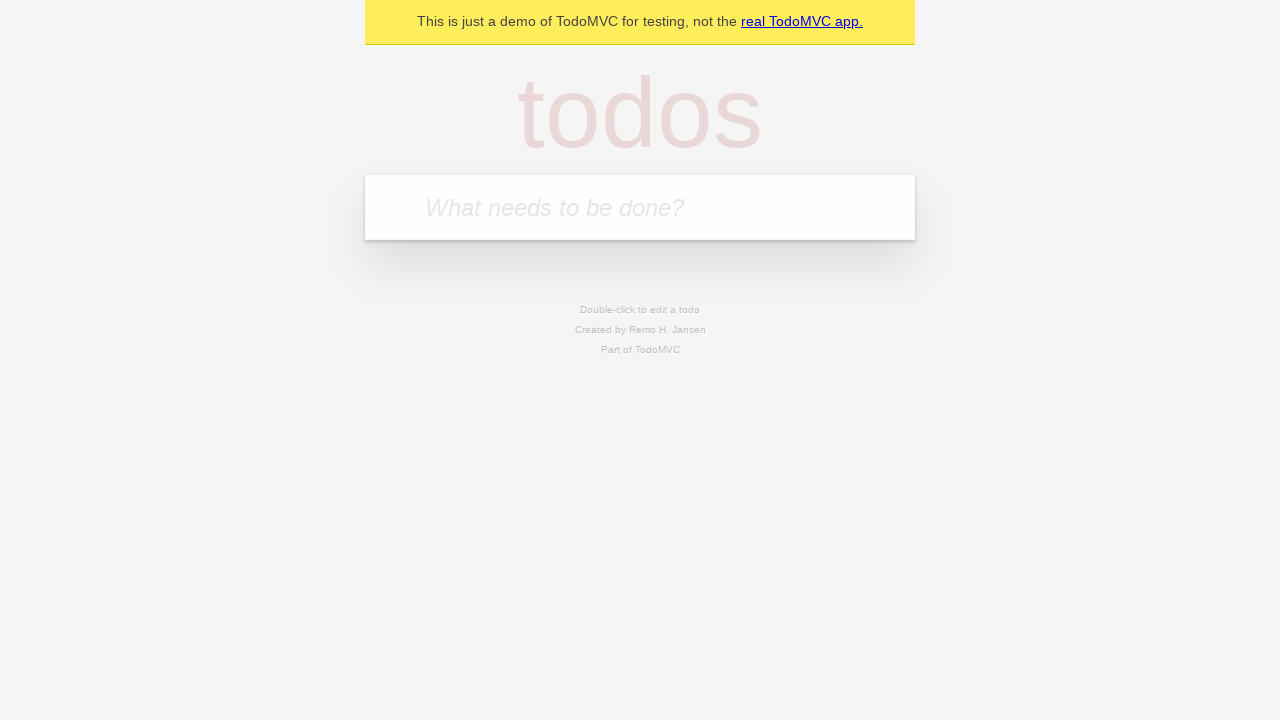

Filled first todo item 'buy some cheese' on internal:attr=[placeholder="What needs to be done?"i]
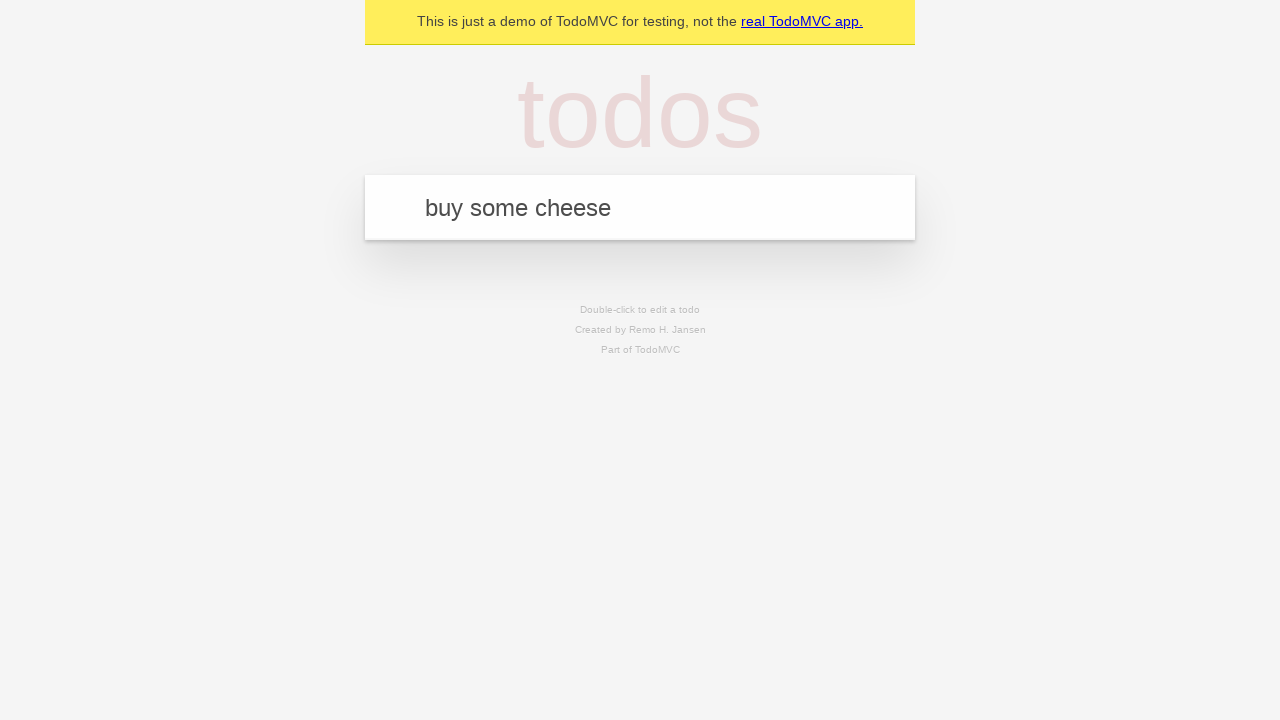

Pressed Enter to create first todo item on internal:attr=[placeholder="What needs to be done?"i]
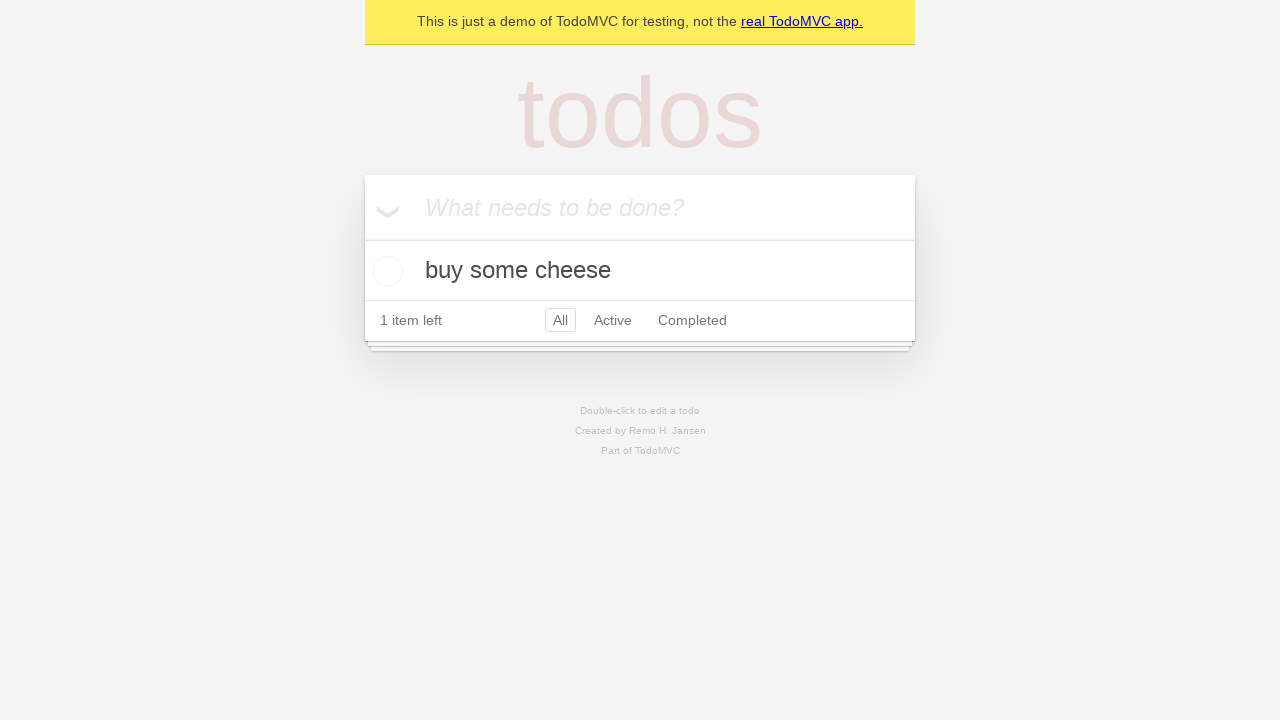

Filled second todo item 'feed the cat' on internal:attr=[placeholder="What needs to be done?"i]
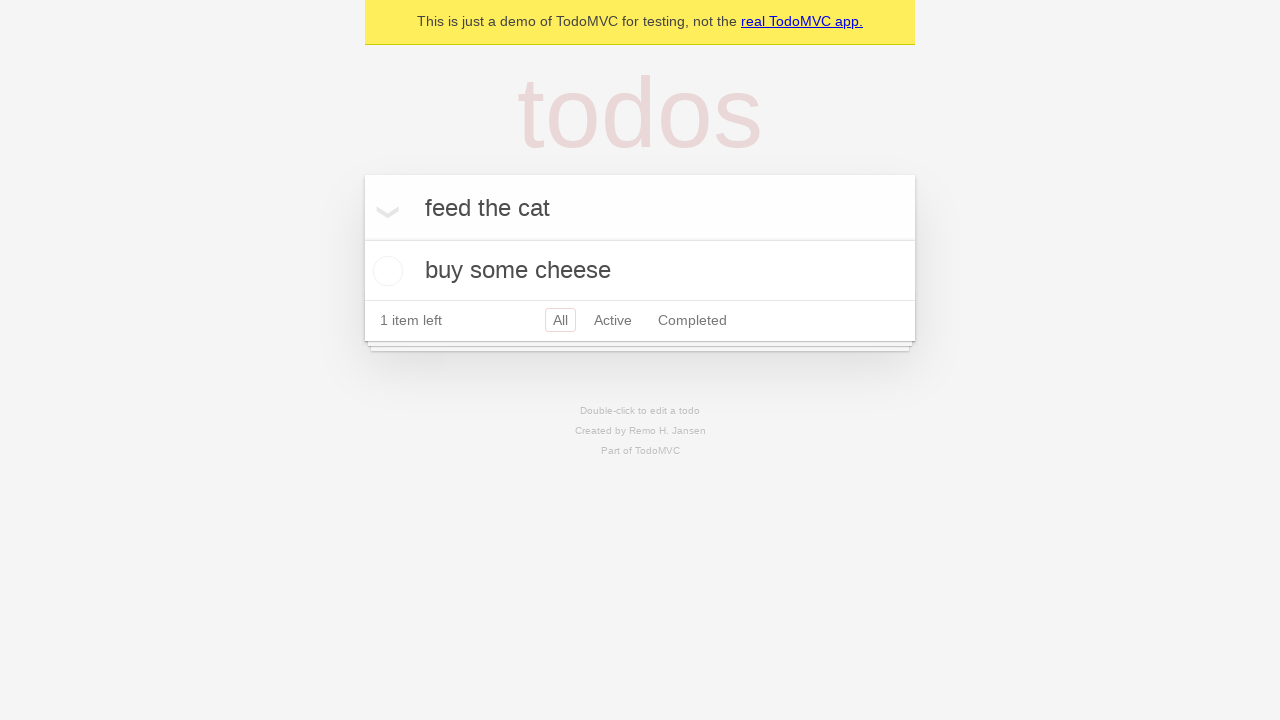

Pressed Enter to create second todo item on internal:attr=[placeholder="What needs to be done?"i]
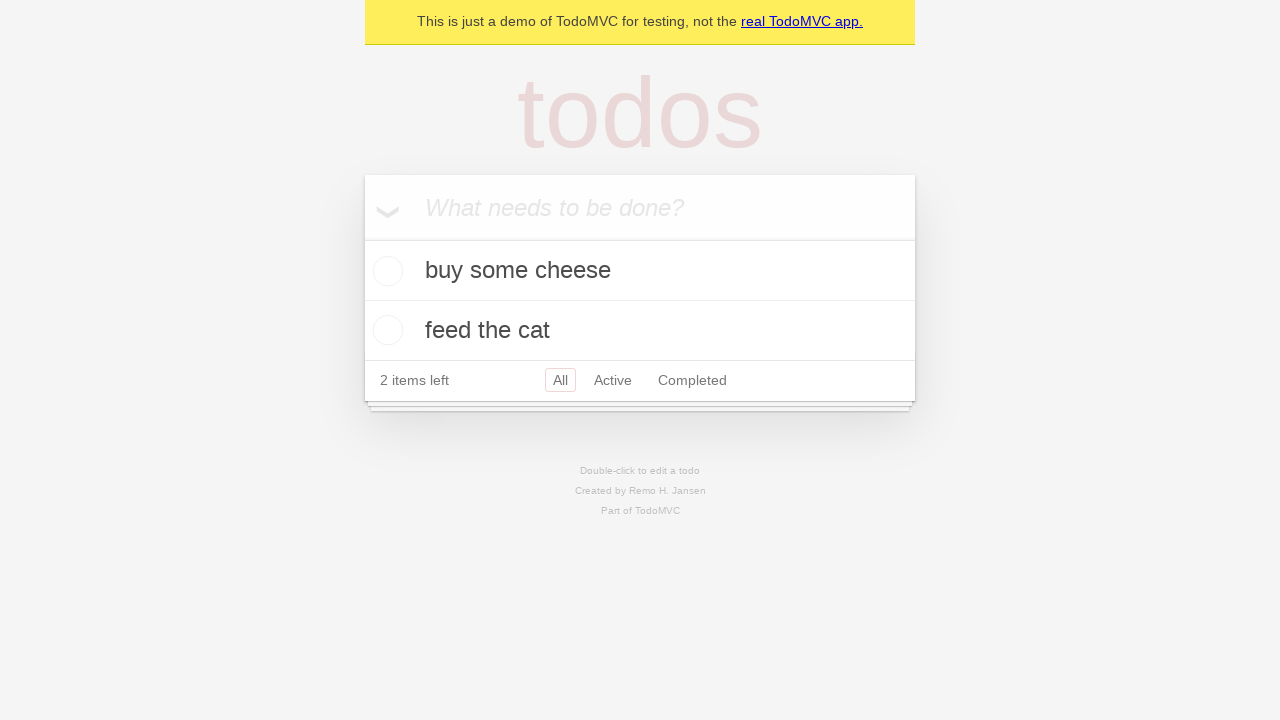

Both todo items loaded in the DOM
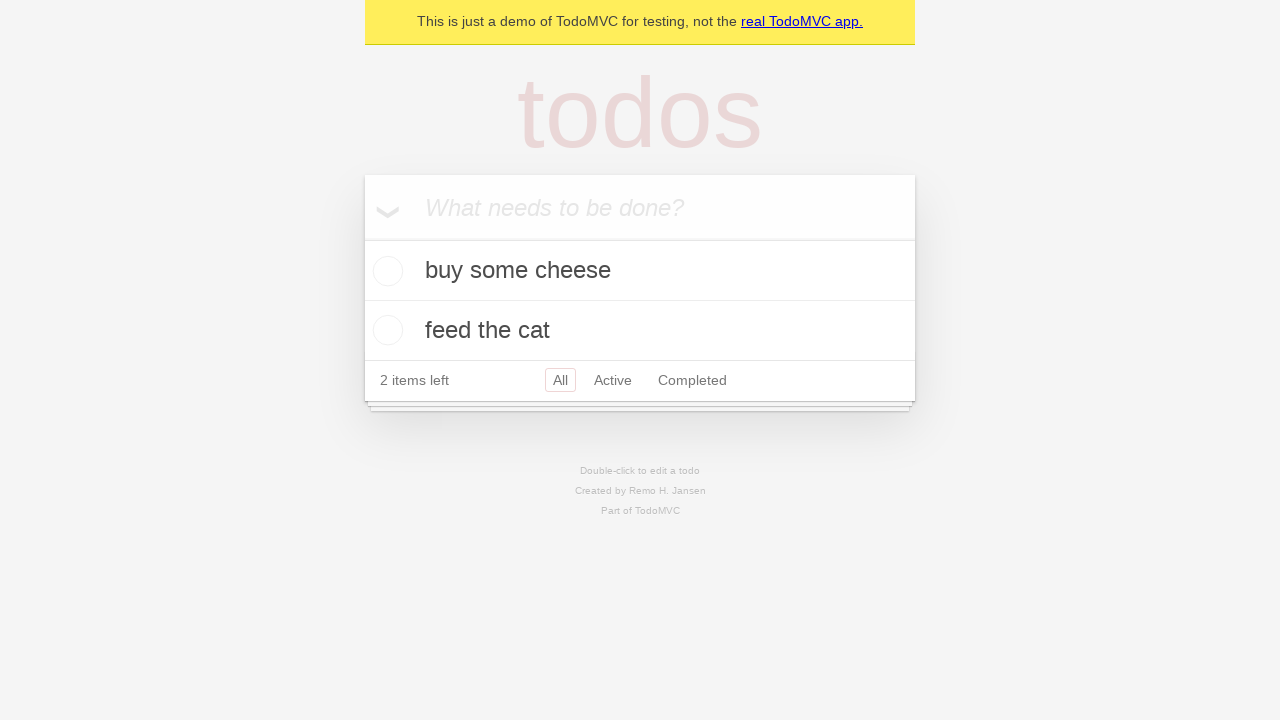

Located first todo item
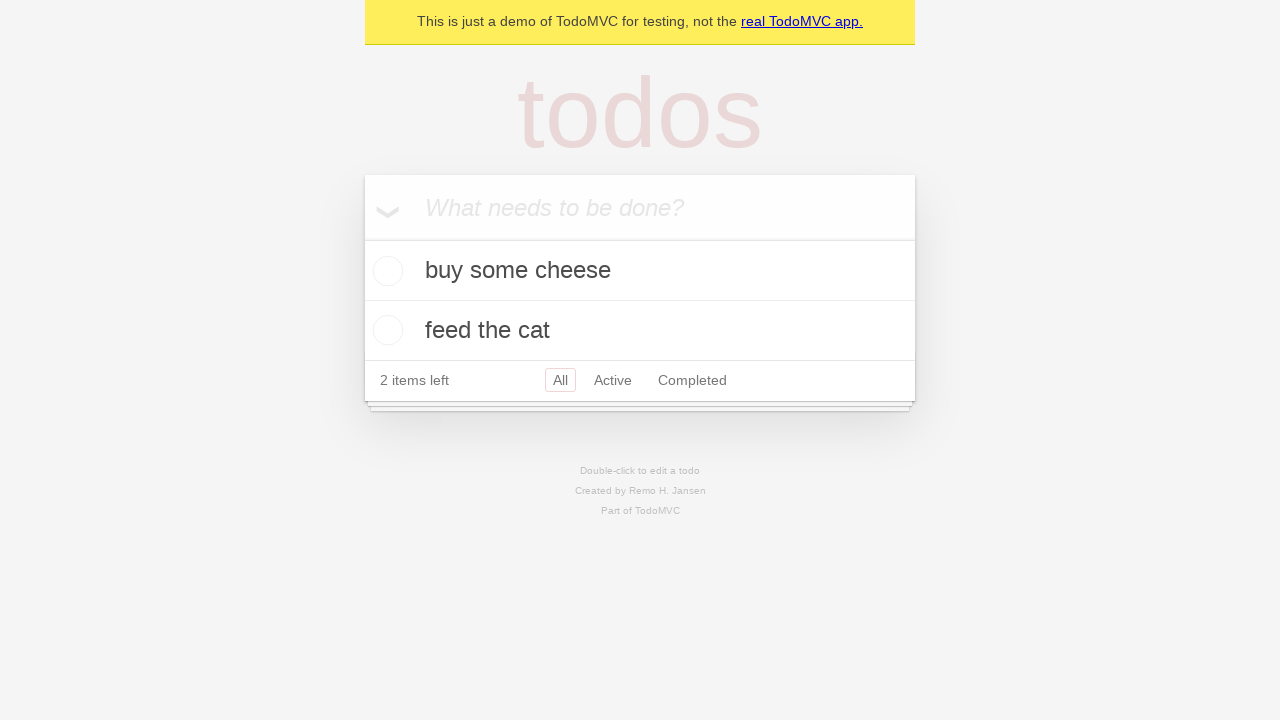

Checked first todo item checkbox at (385, 271) on internal:testid=[data-testid="todo-item"s] >> nth=0 >> internal:role=checkbox
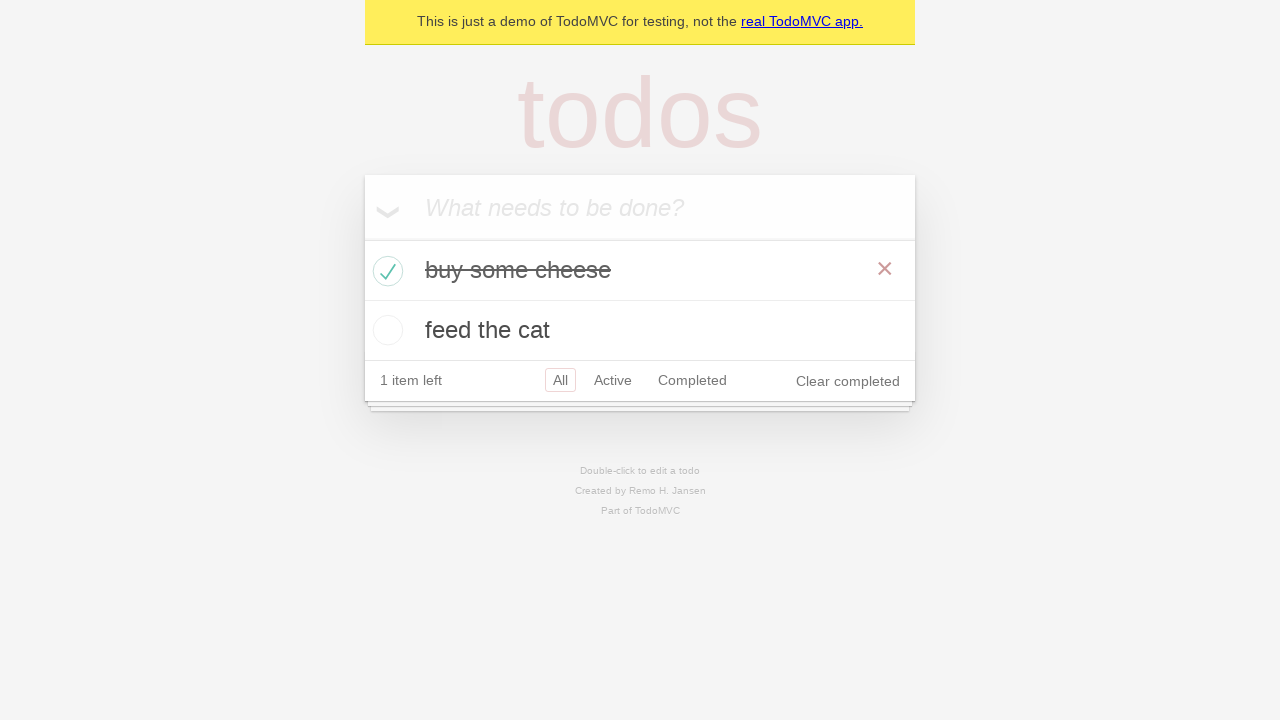

Located second todo item
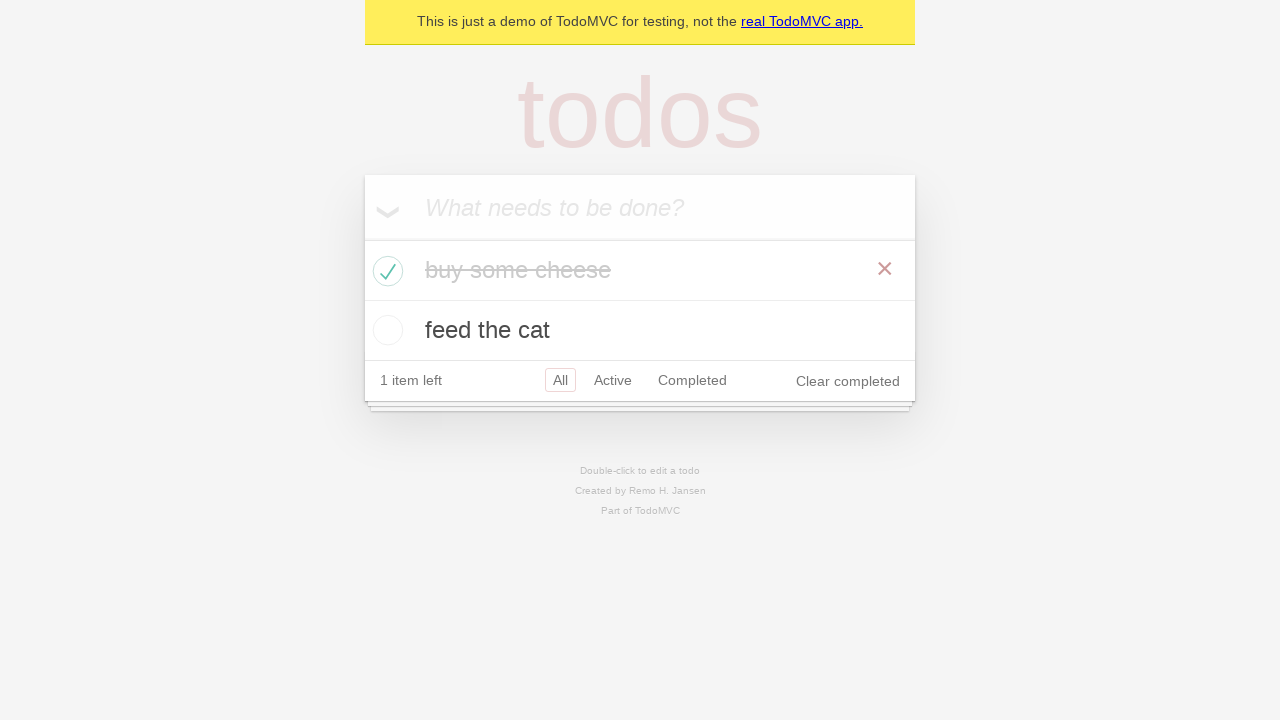

Checked second todo item checkbox at (385, 330) on internal:testid=[data-testid="todo-item"s] >> nth=1 >> internal:role=checkbox
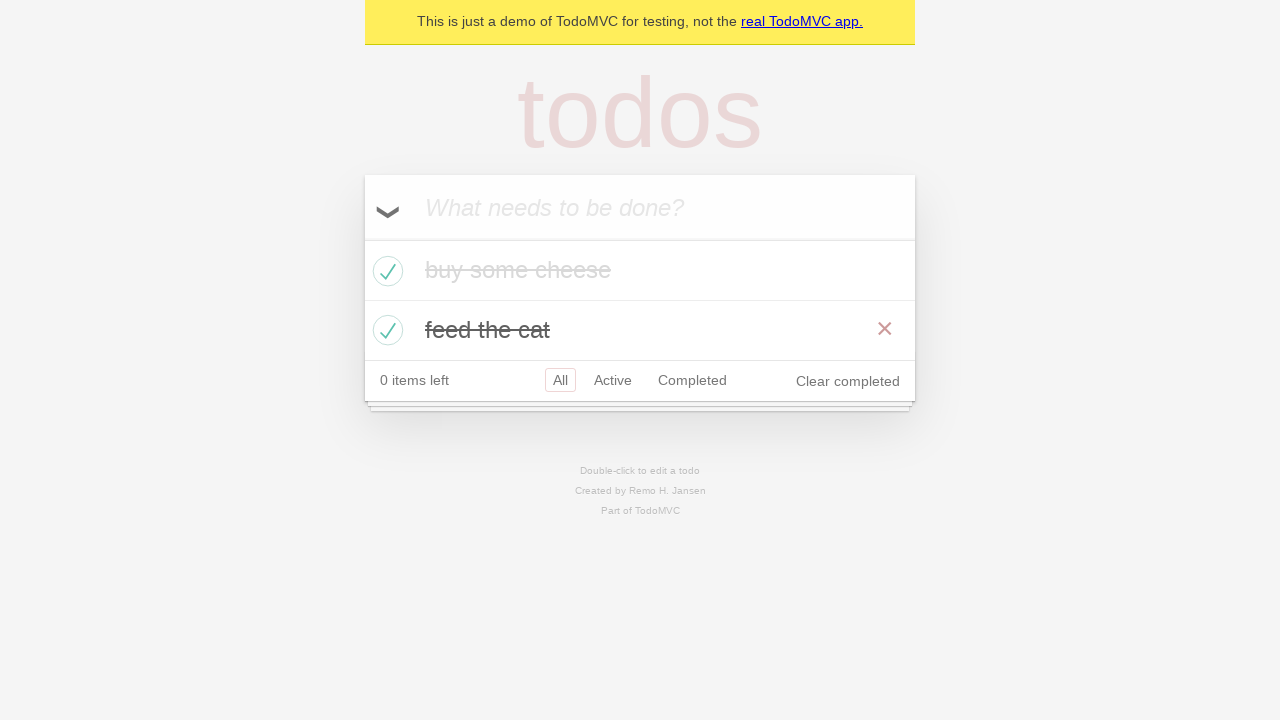

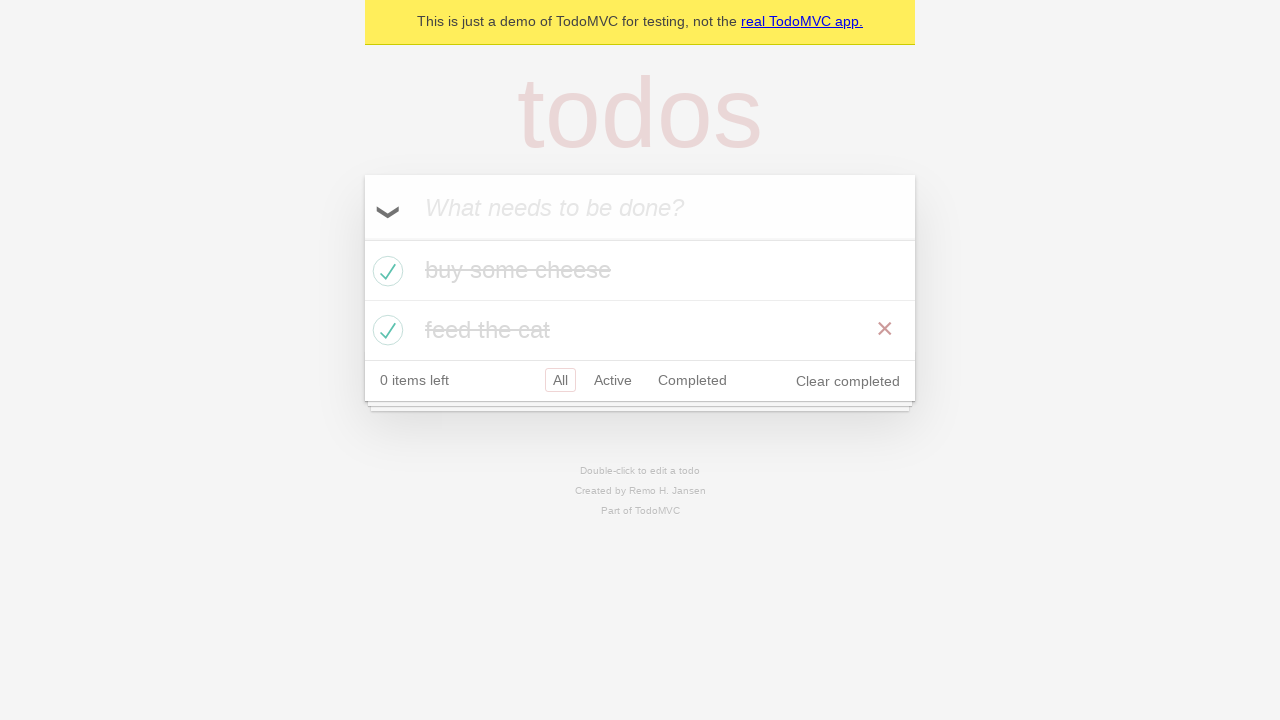